Tests Python.org search functionality by entering "pycon" as a search query and verifying results are returned

Starting URL: http://www.python.org

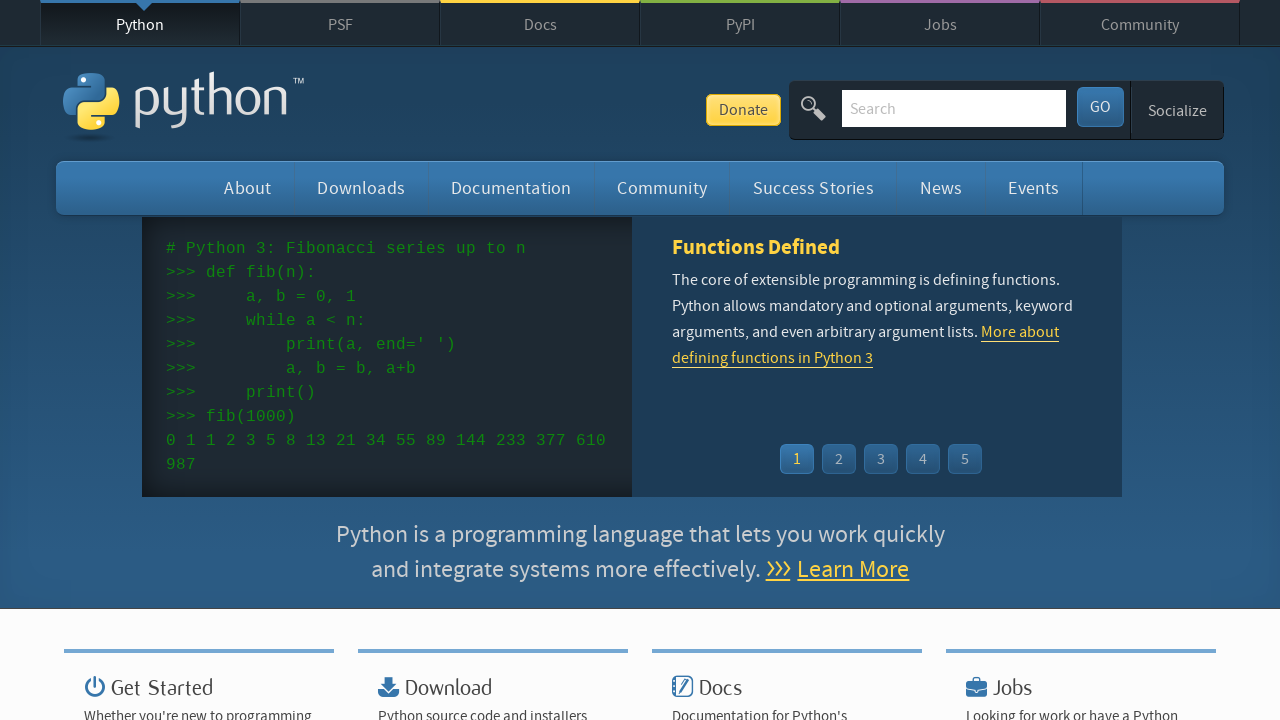

Verified 'Python' is in page title
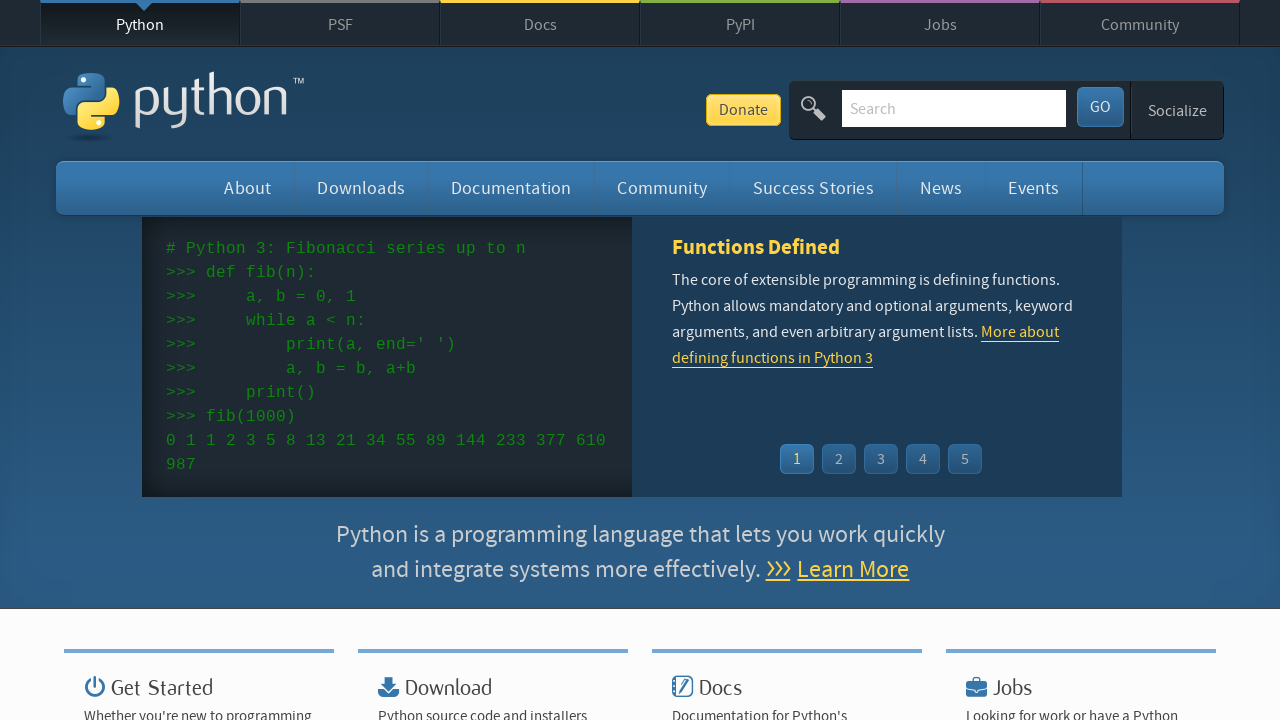

Filled search field with 'pycon' on input[name='q']
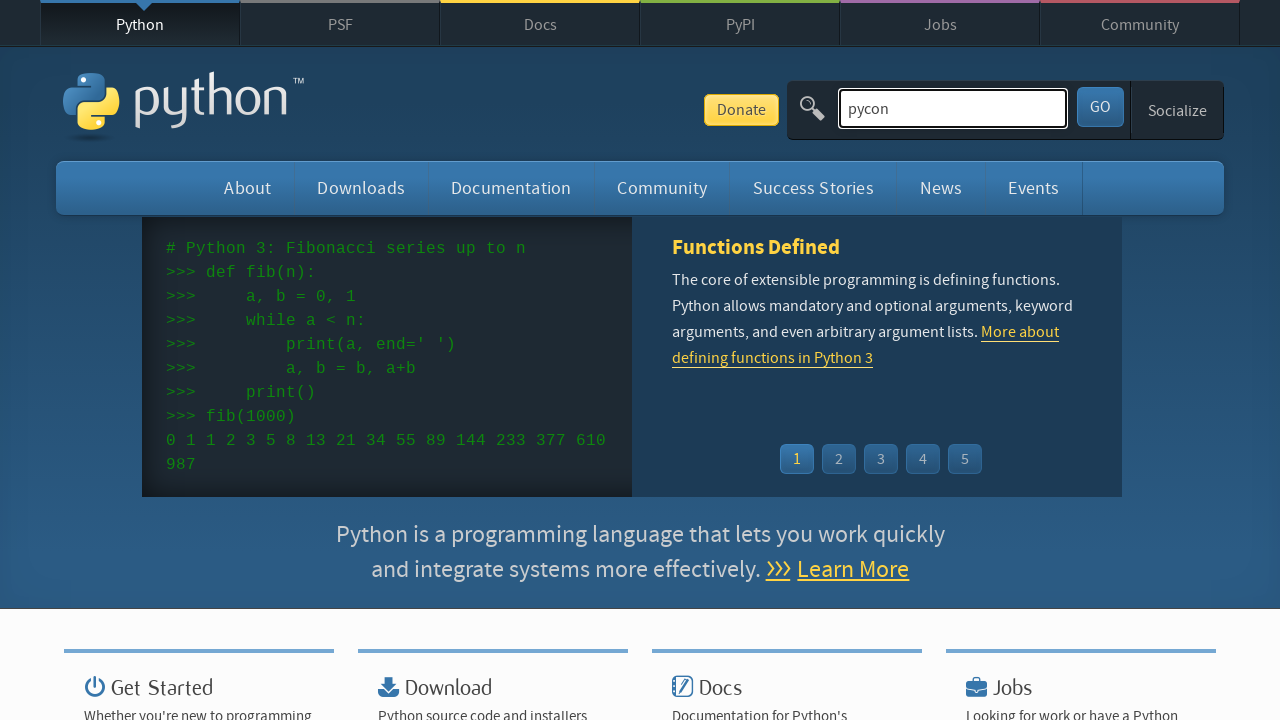

Pressed Enter to submit search query on input[name='q']
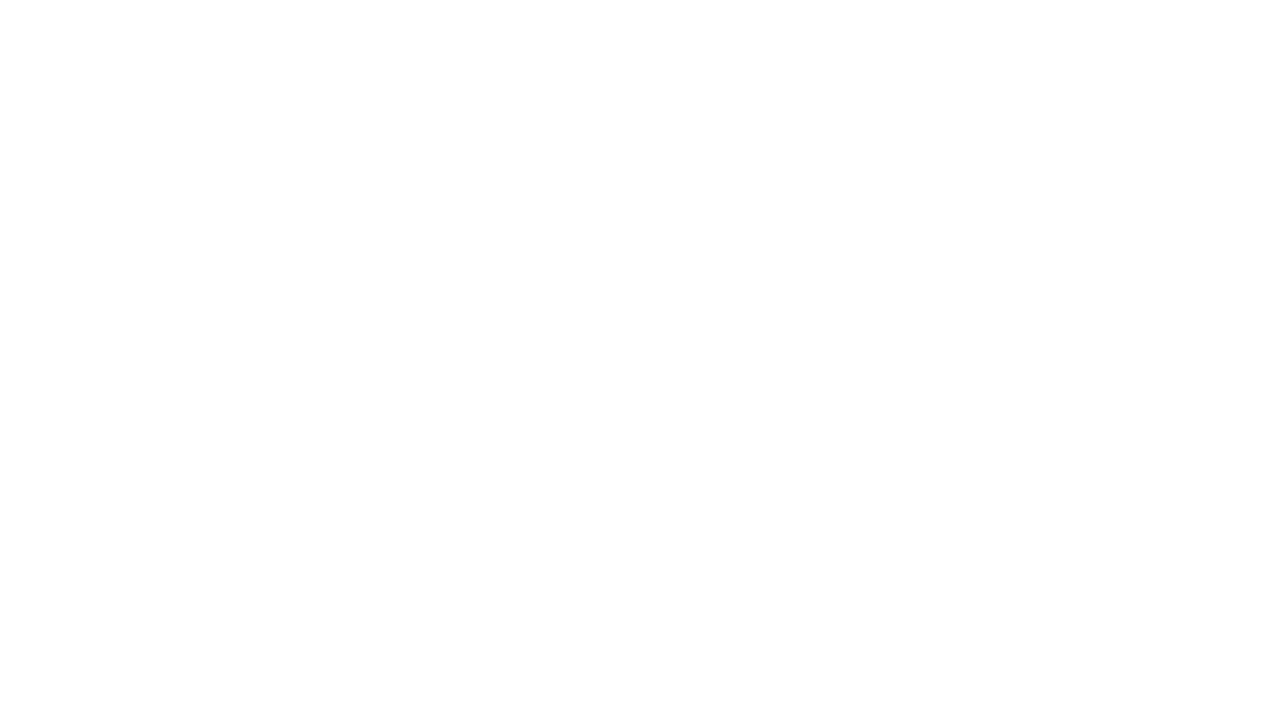

Waited for network idle - page fully loaded
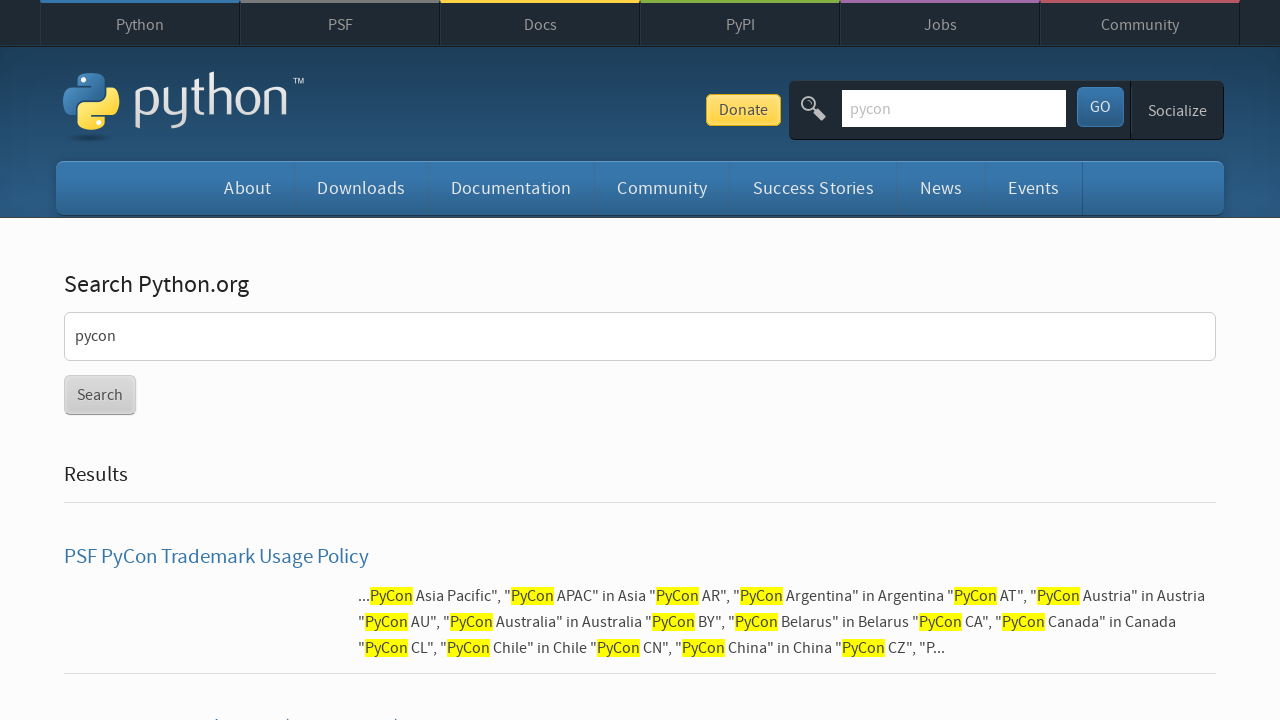

Verified search results were returned (no 'No results found' message)
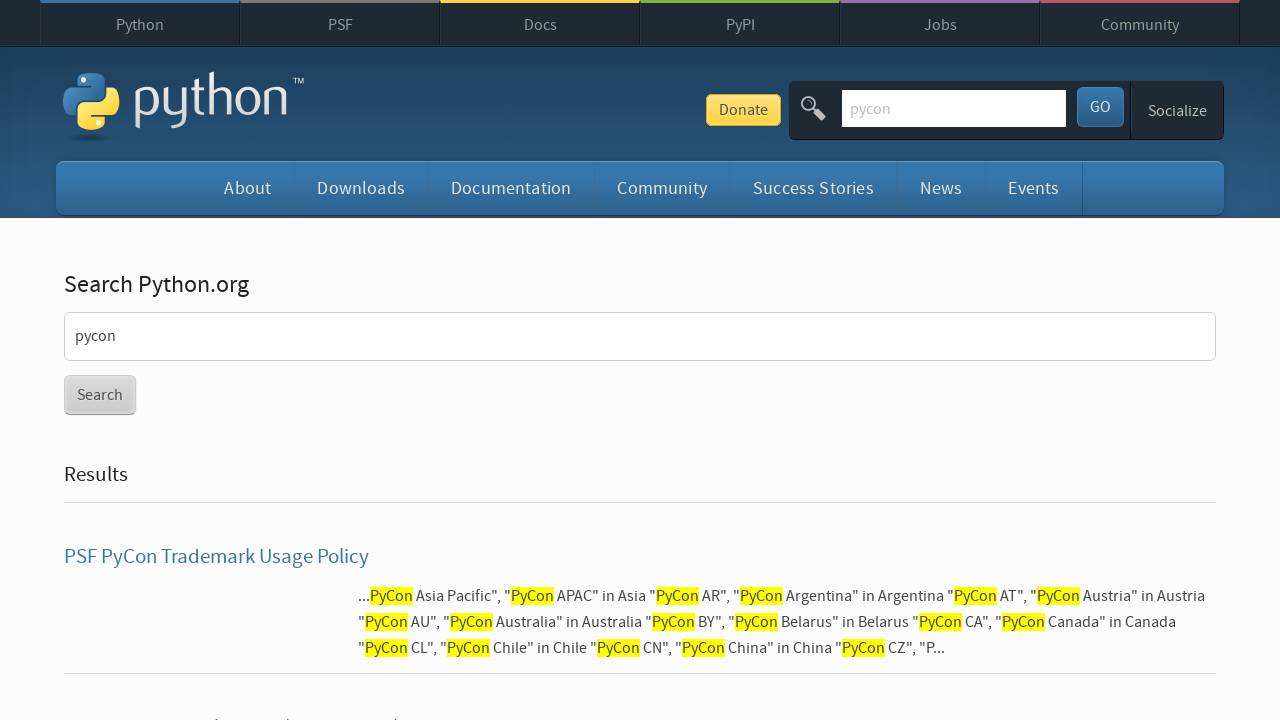

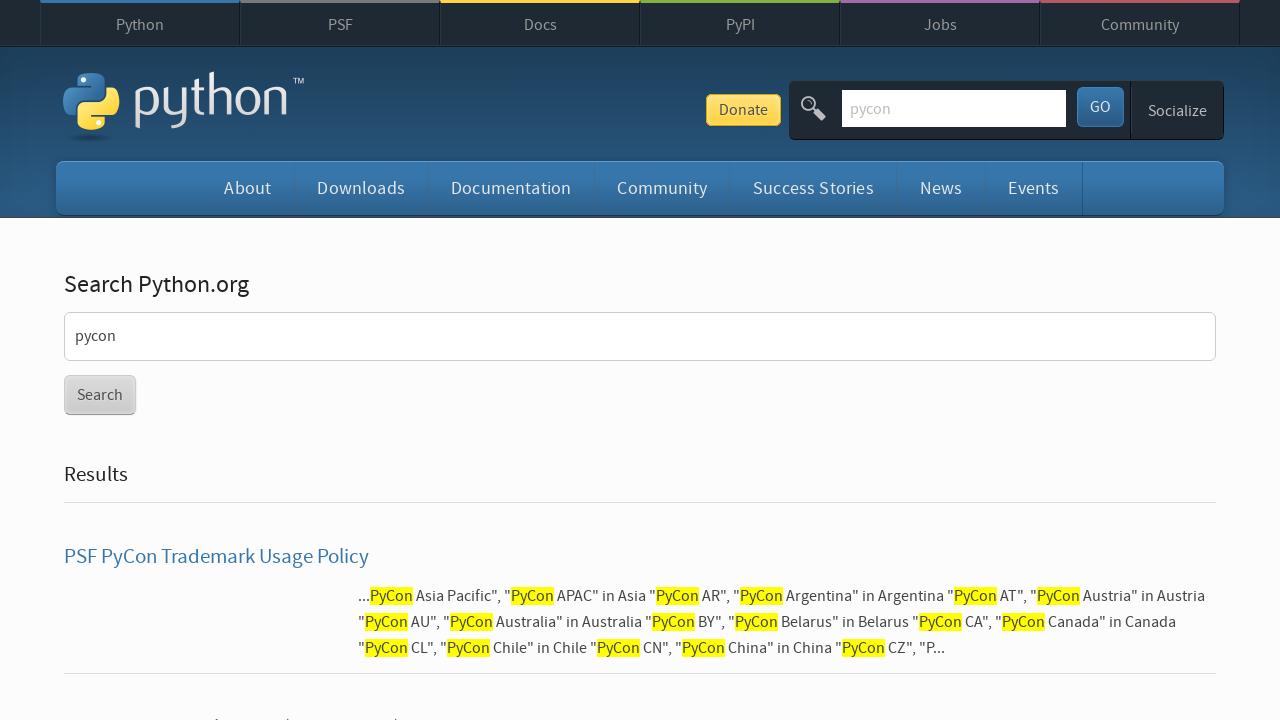